Tests JavaScript alert handling functionality including accepting simple alerts, and accepting/dismissing confirmation dialogs on an automation testing practice site.

Starting URL: https://dev.automationtesting.in/alerts

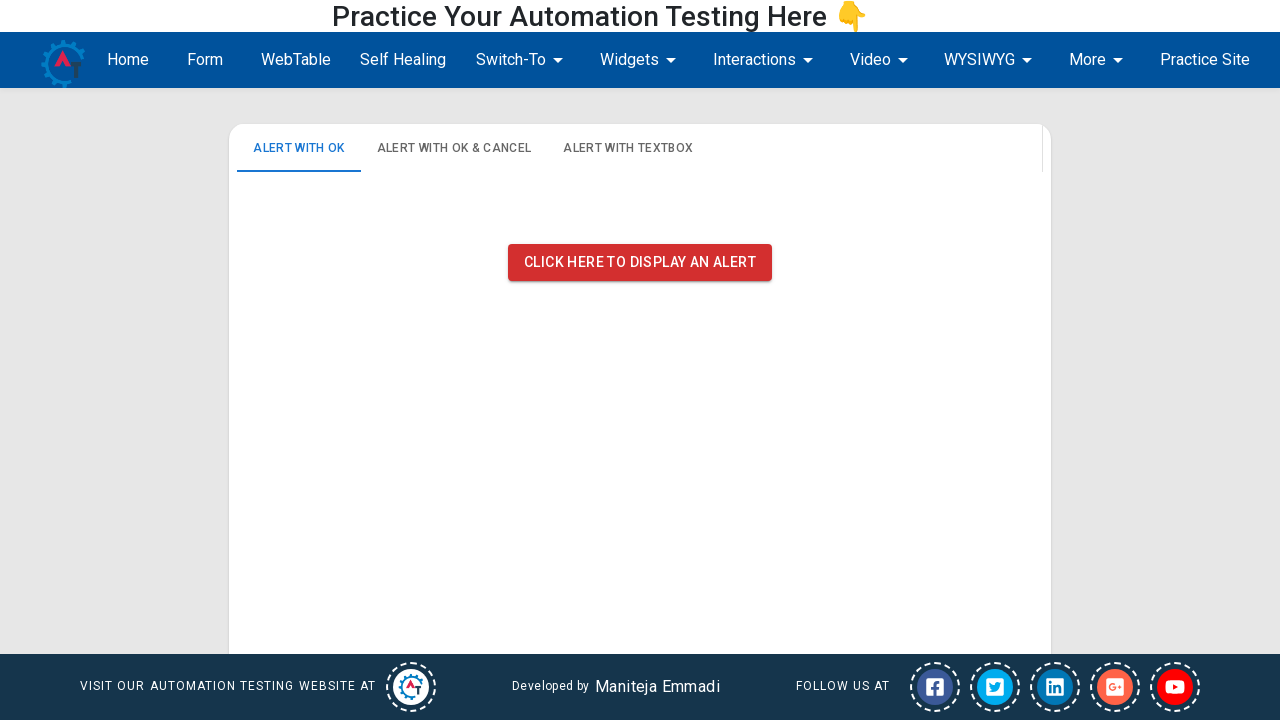

Simple alert button is visible and located
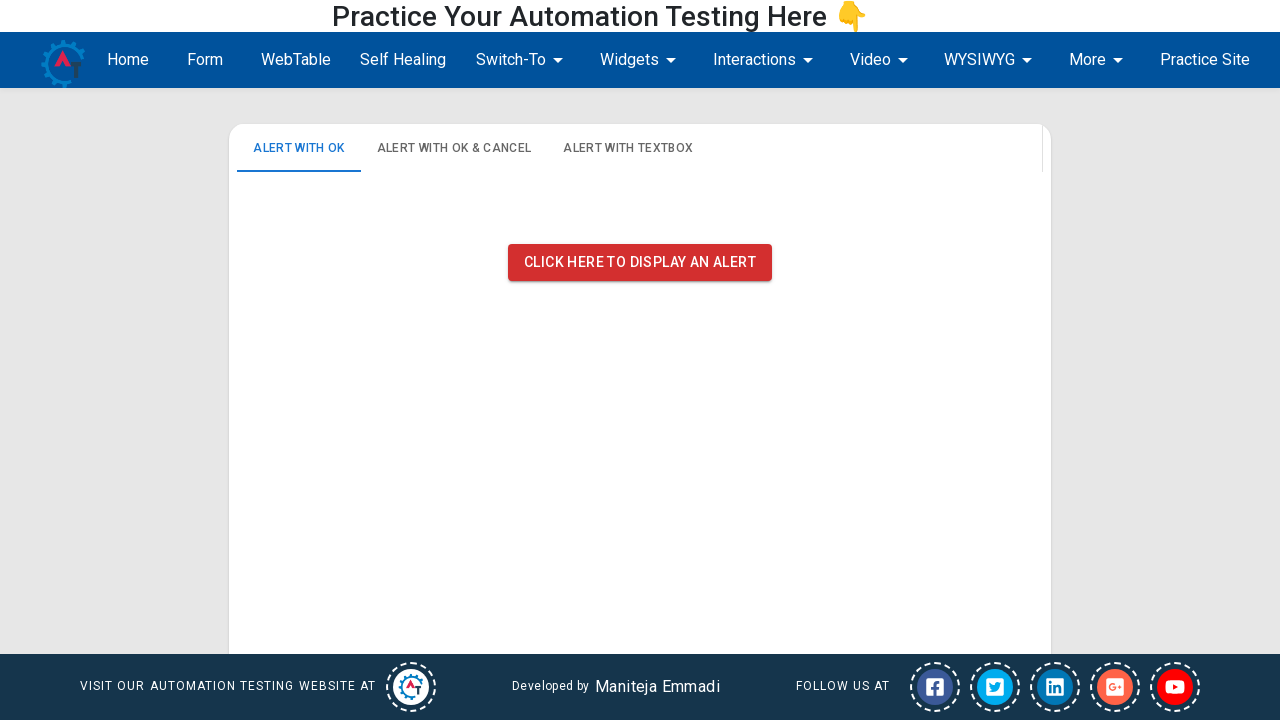

Clicked simple alert button and set handler to accept dialog at (640, 262) on xpath=//*[@id='vertical-tabpanel-0']/div/p/button
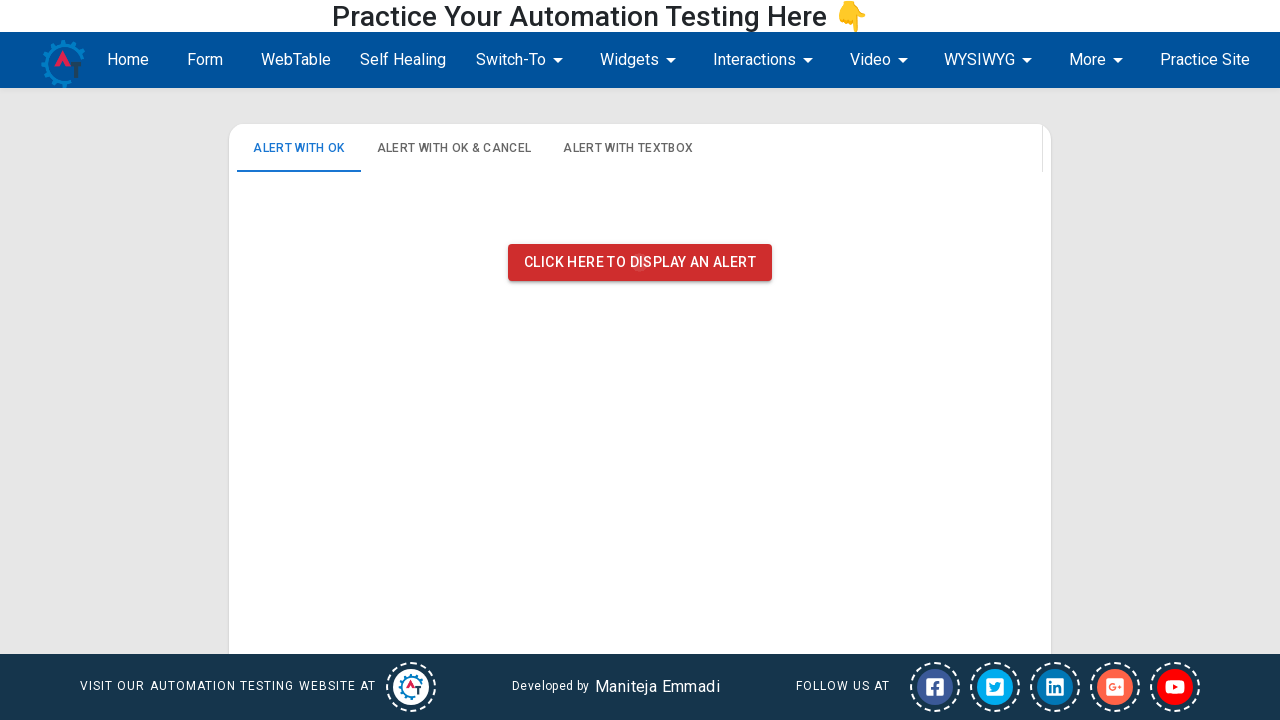

Simple alert was accepted and processed
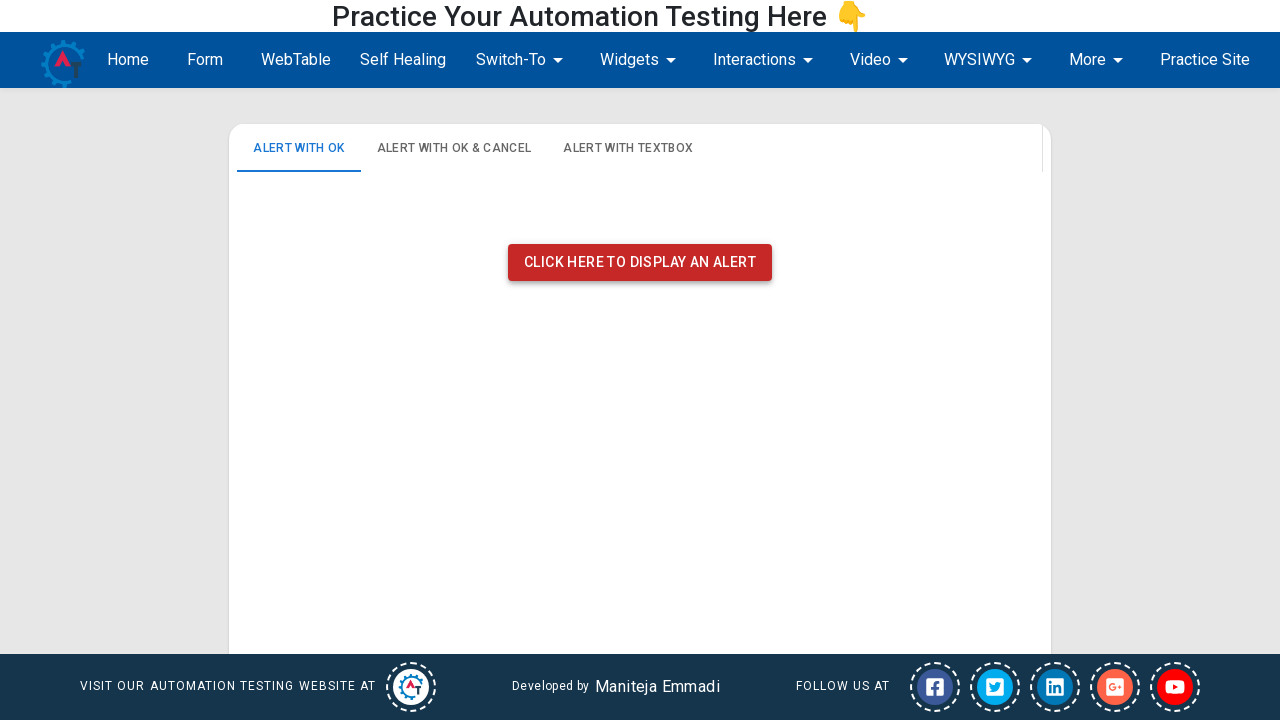

Clicked on Confirm Alert tab at (454, 148) on xpath=//*[@id='vertical-tab-1']
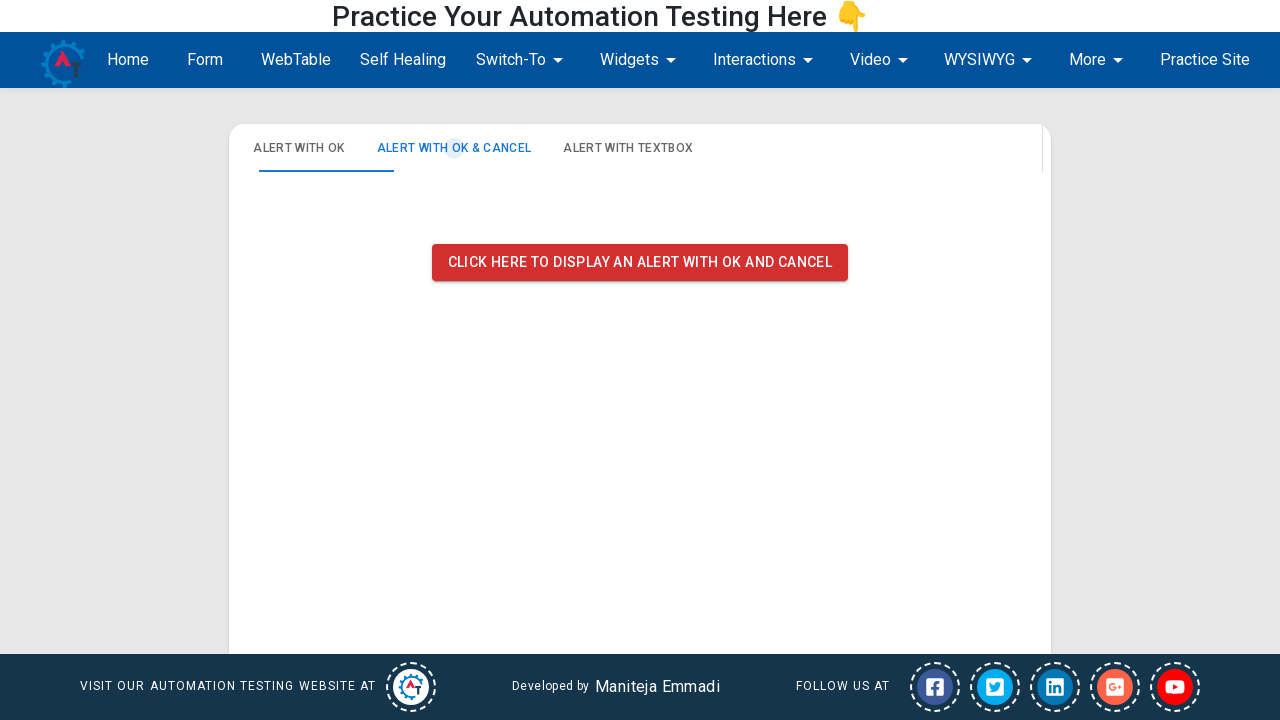

Confirm alert button is visible and located
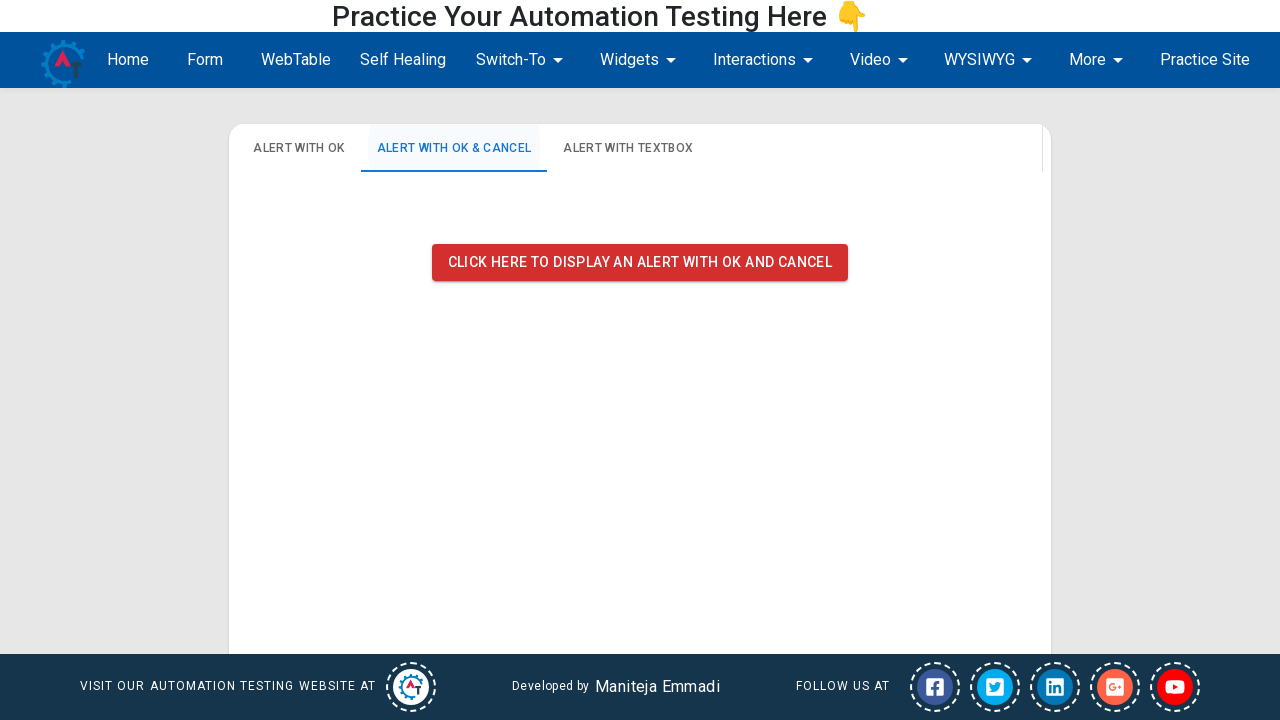

Clicked confirm alert button and set handler to accept dialog at (640, 262) on xpath=//*[@id='vertical-tabpanel-1']/div/p/button
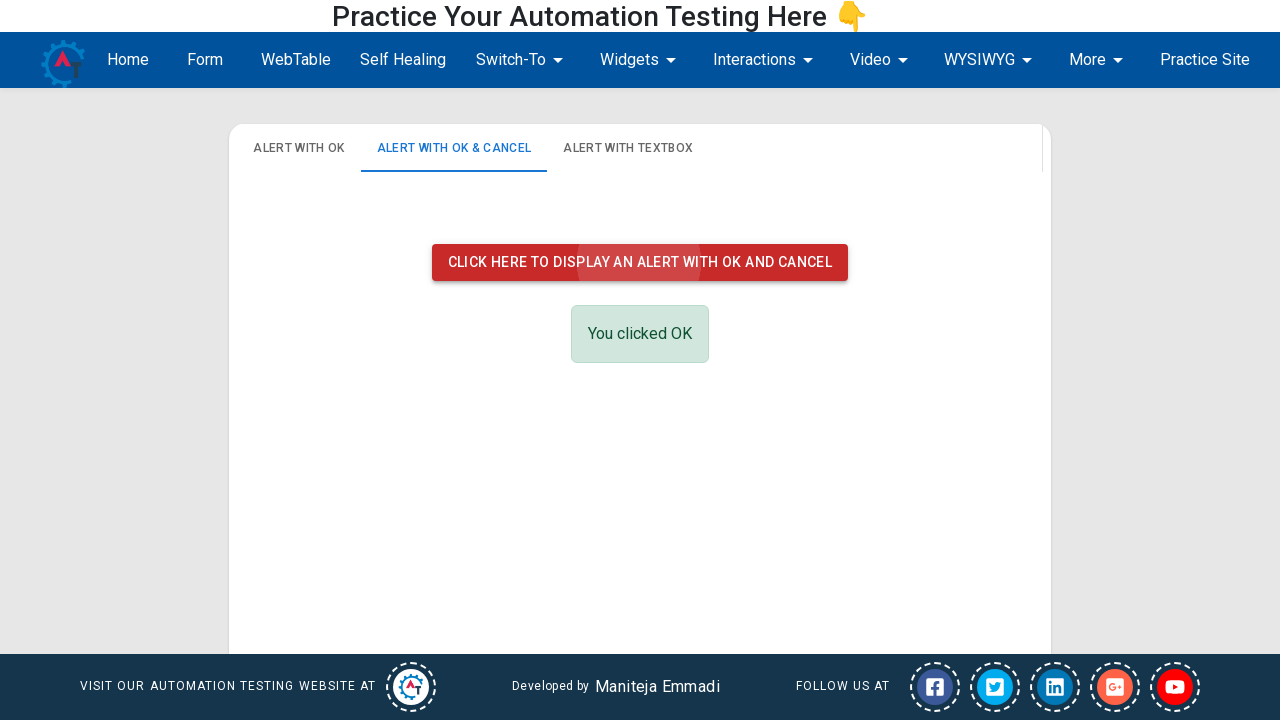

Confirm alert was accepted and processed
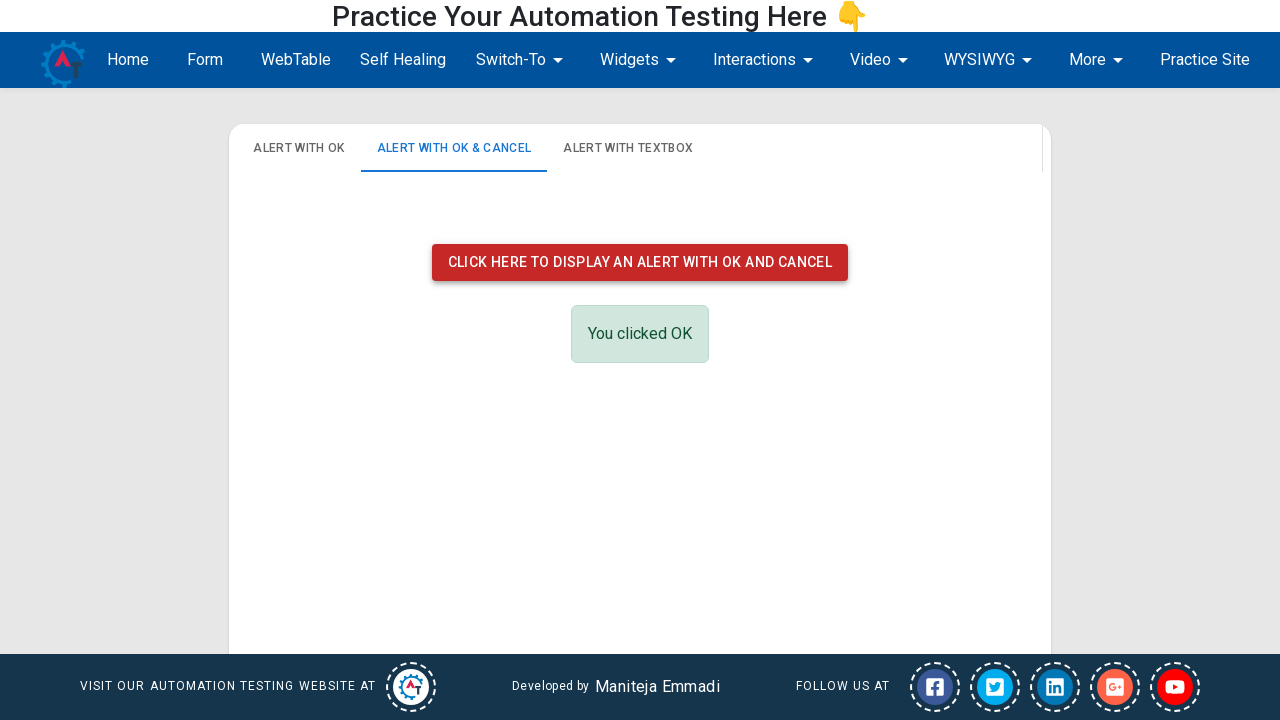

Clicked confirm alert button and set handler to dismiss dialog at (640, 262) on xpath=//*[@id='vertical-tabpanel-1']/div/p/button
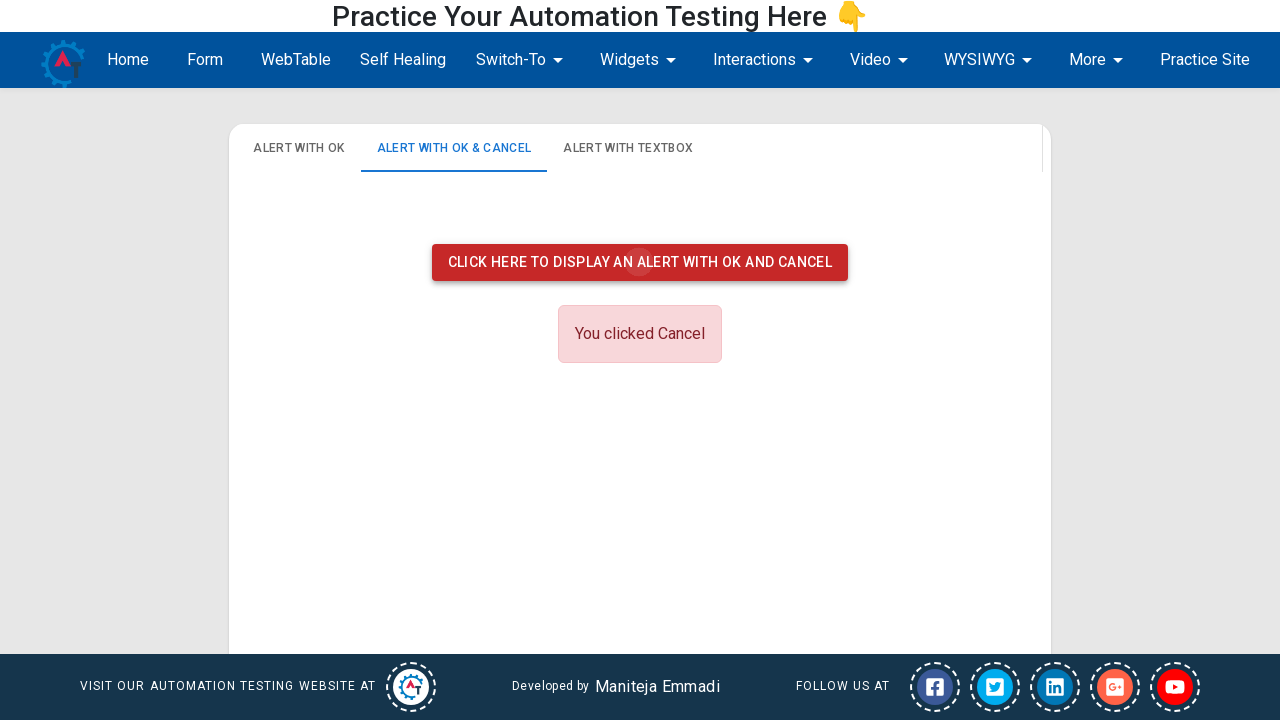

Confirm alert was dismissed and processed
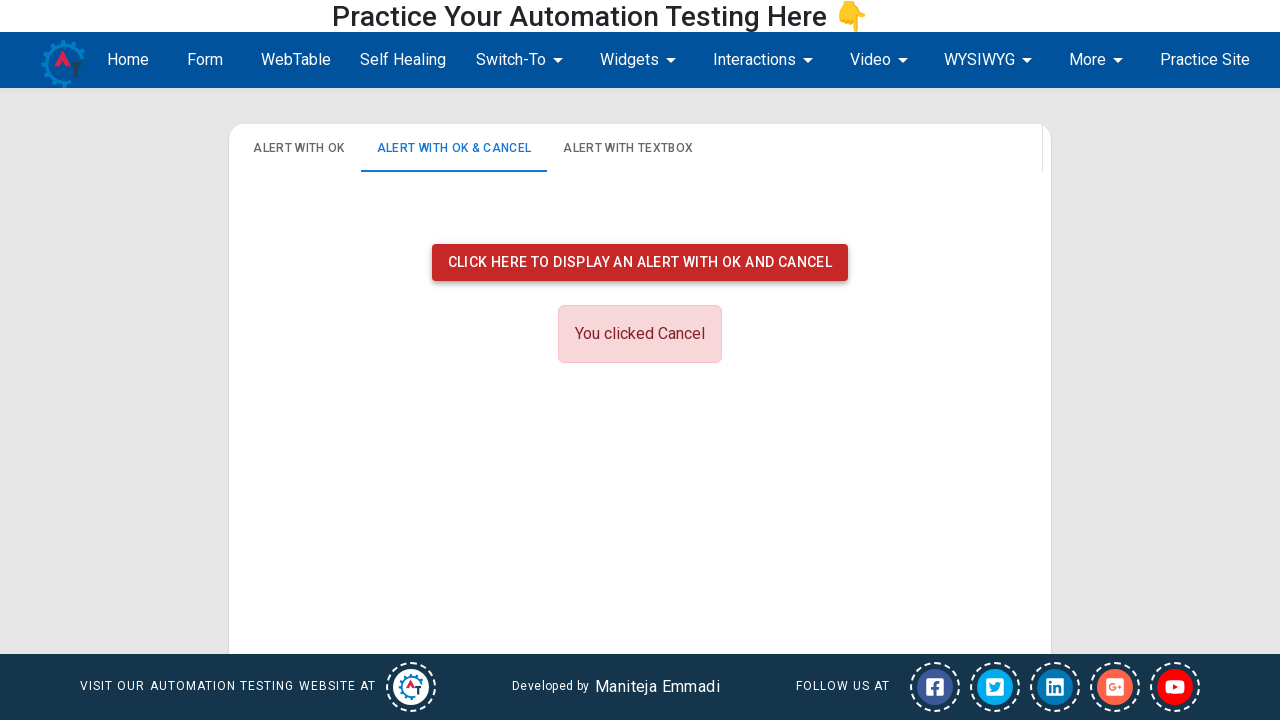

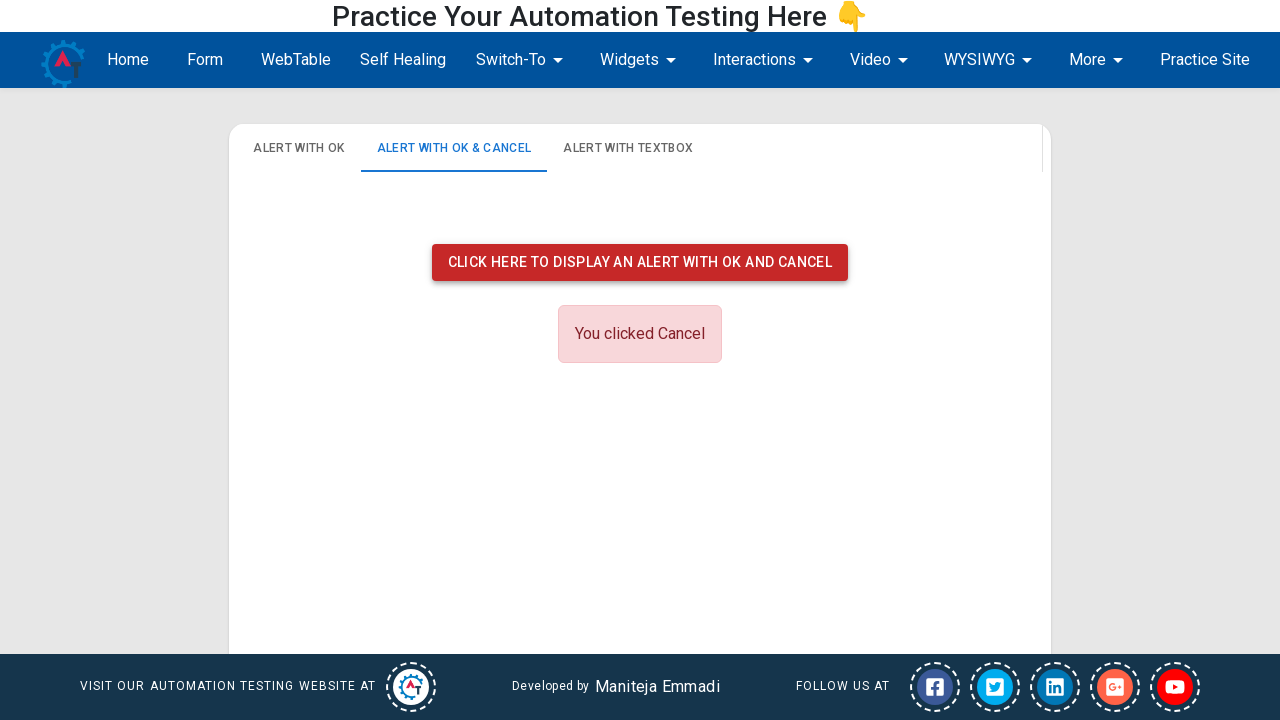